Tests the submission of a feedback form by filling all required fields and clicking the submit button

Starting URL: http://zero.webappsecurity.com/index.html

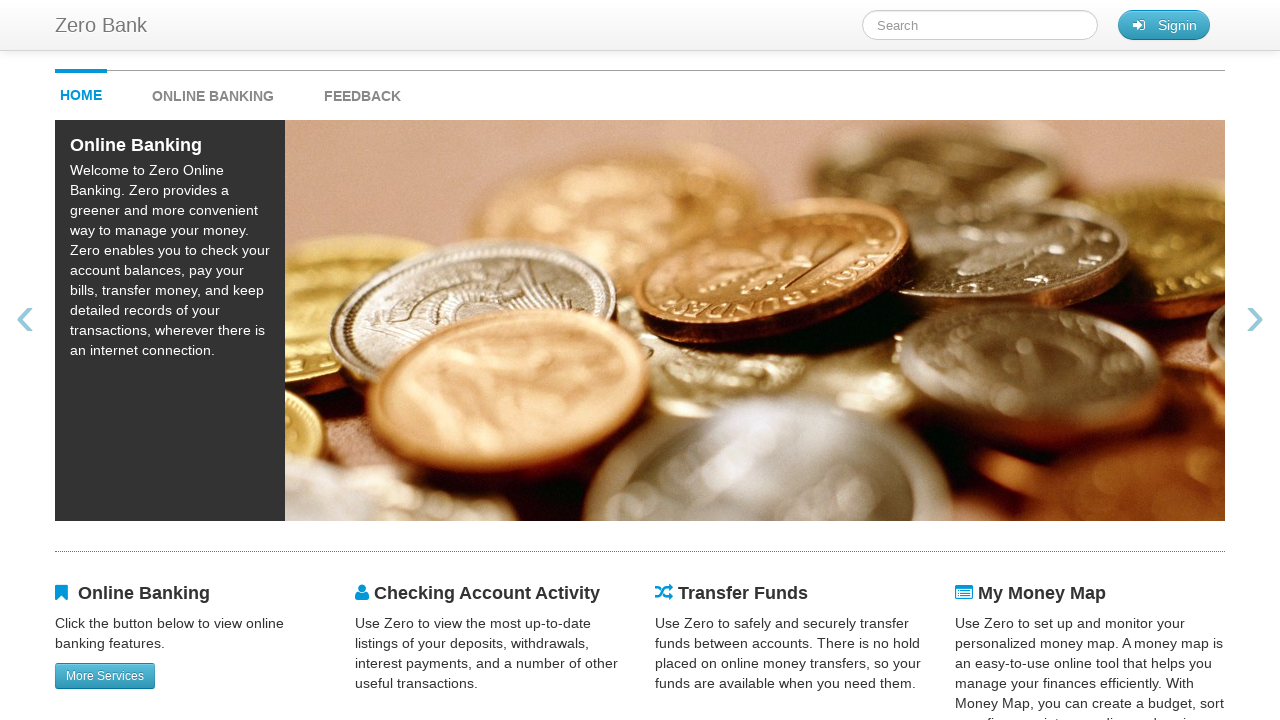

Clicked feedback button to open feedback form at (362, 91) on #feedback
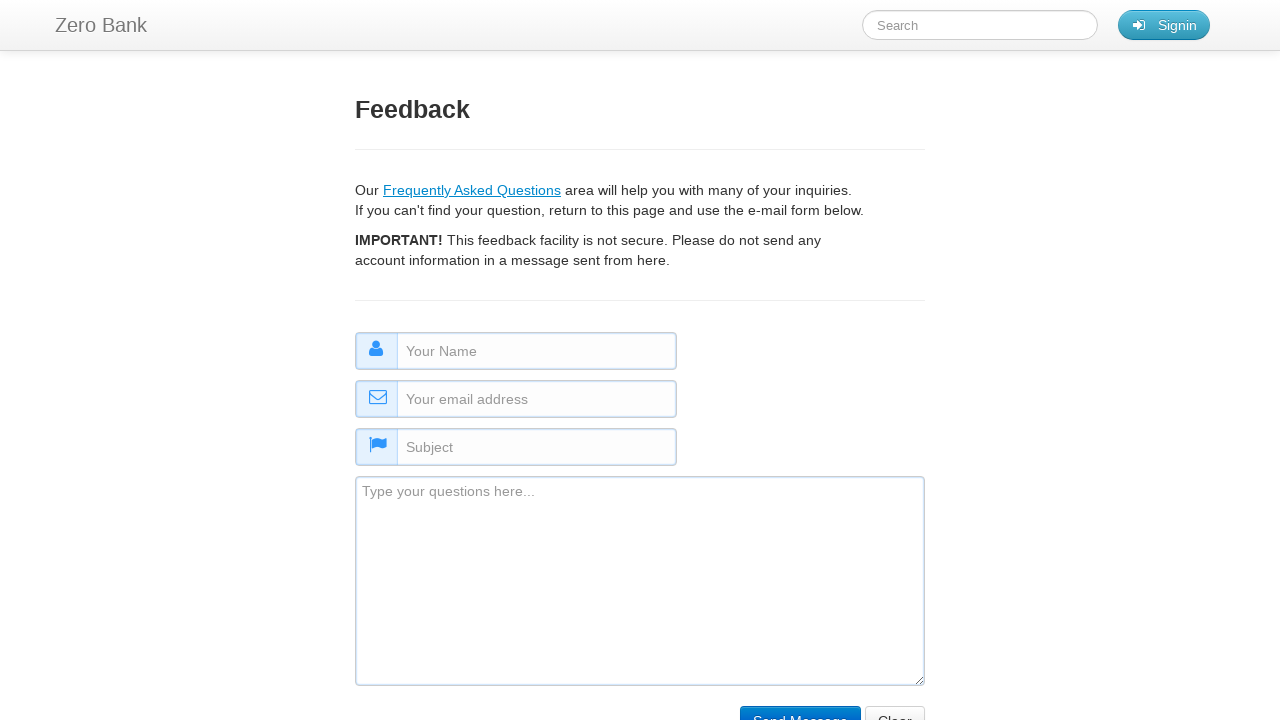

Filled name field with 'Sandra' on #name
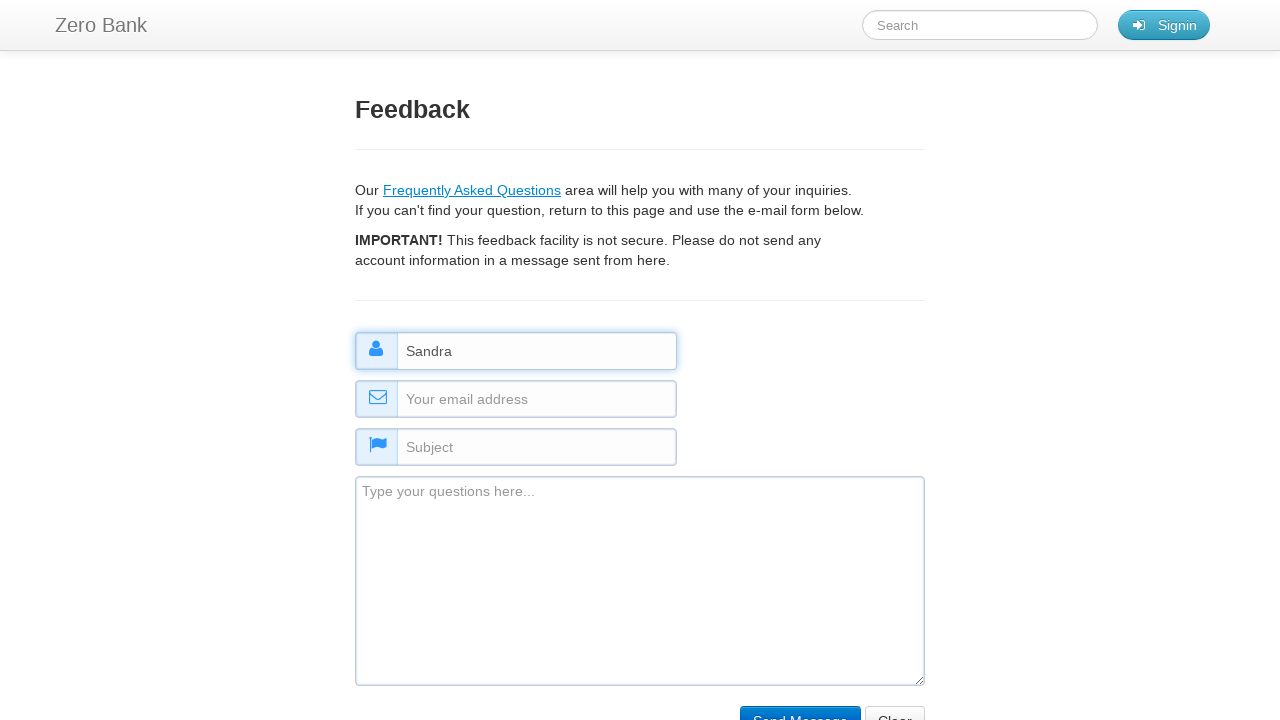

Filled email field with 'sandra.miller@example.com' on #email
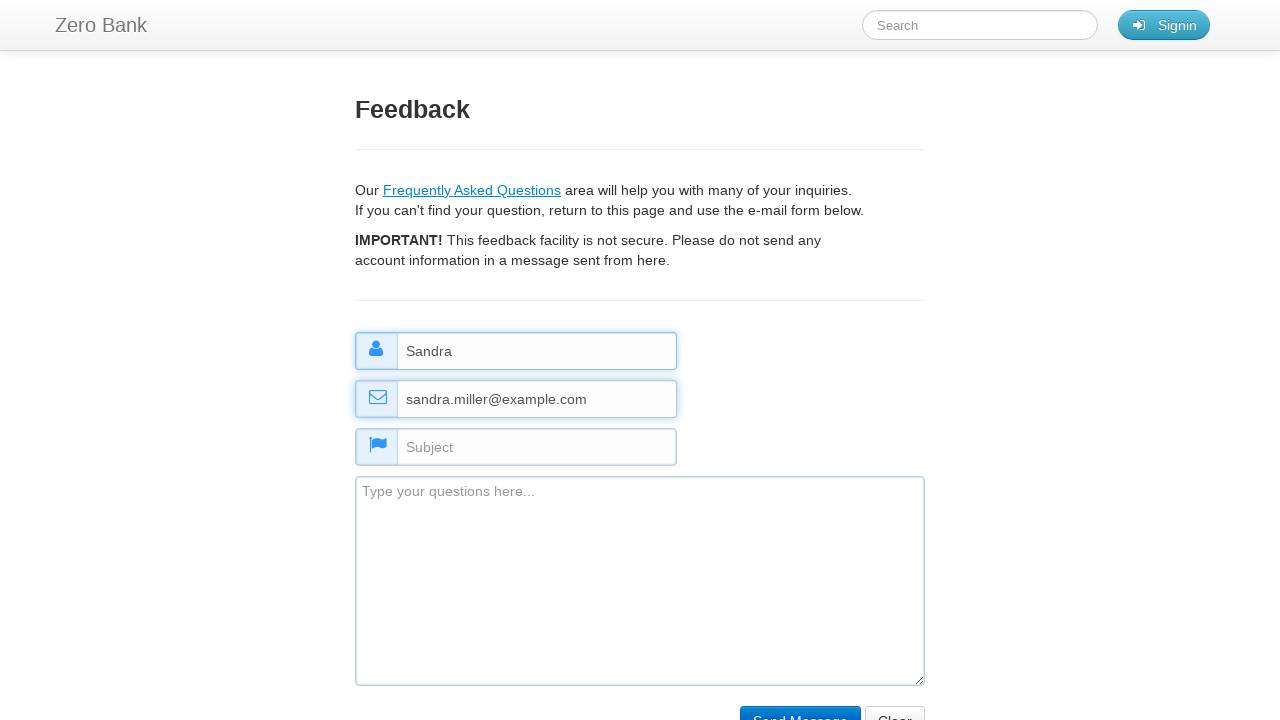

Filled subject field with 'Product Feedback' on #subject
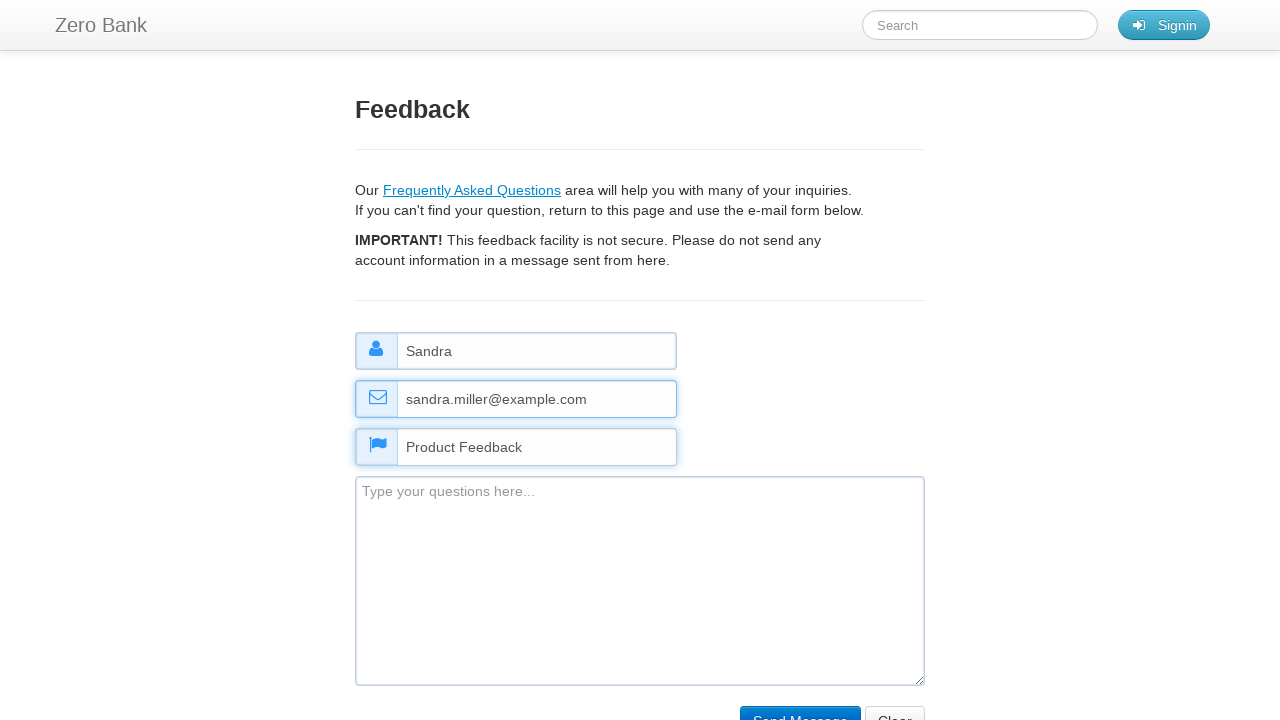

Filled comment field with feedback message on #comment
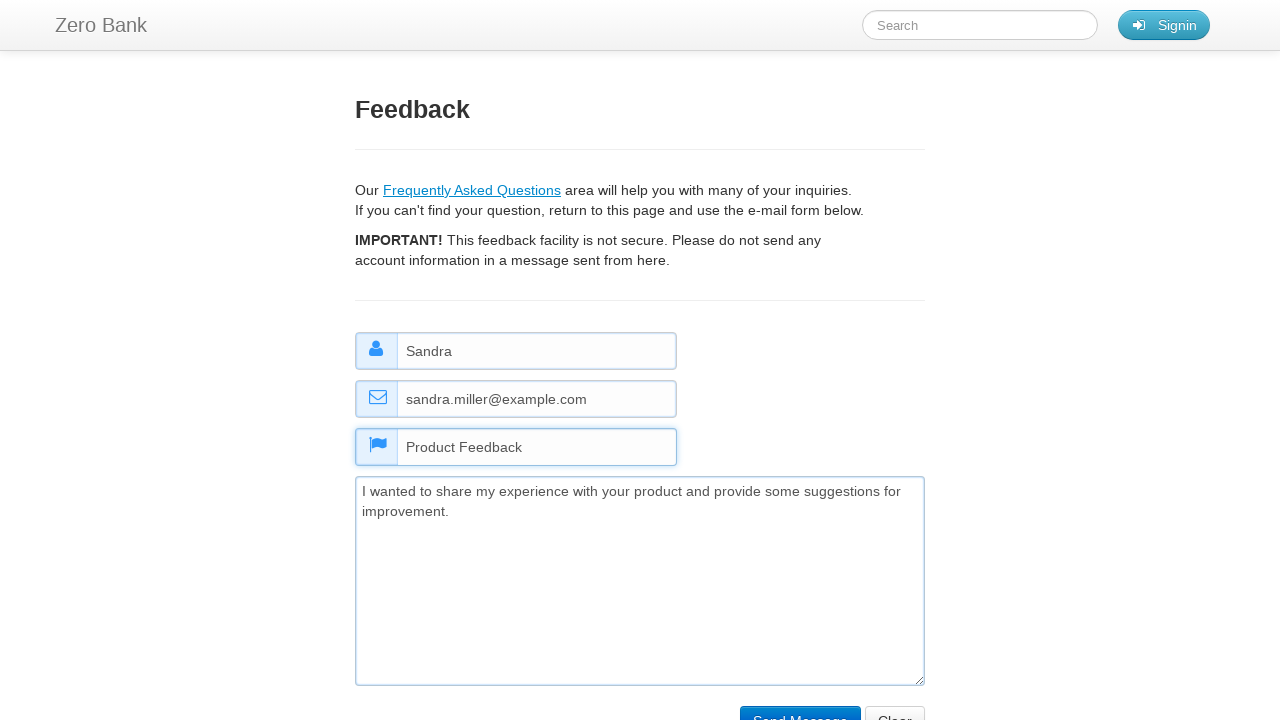

Clicked submit button to submit feedback form at (800, 705) on input[type='submit']
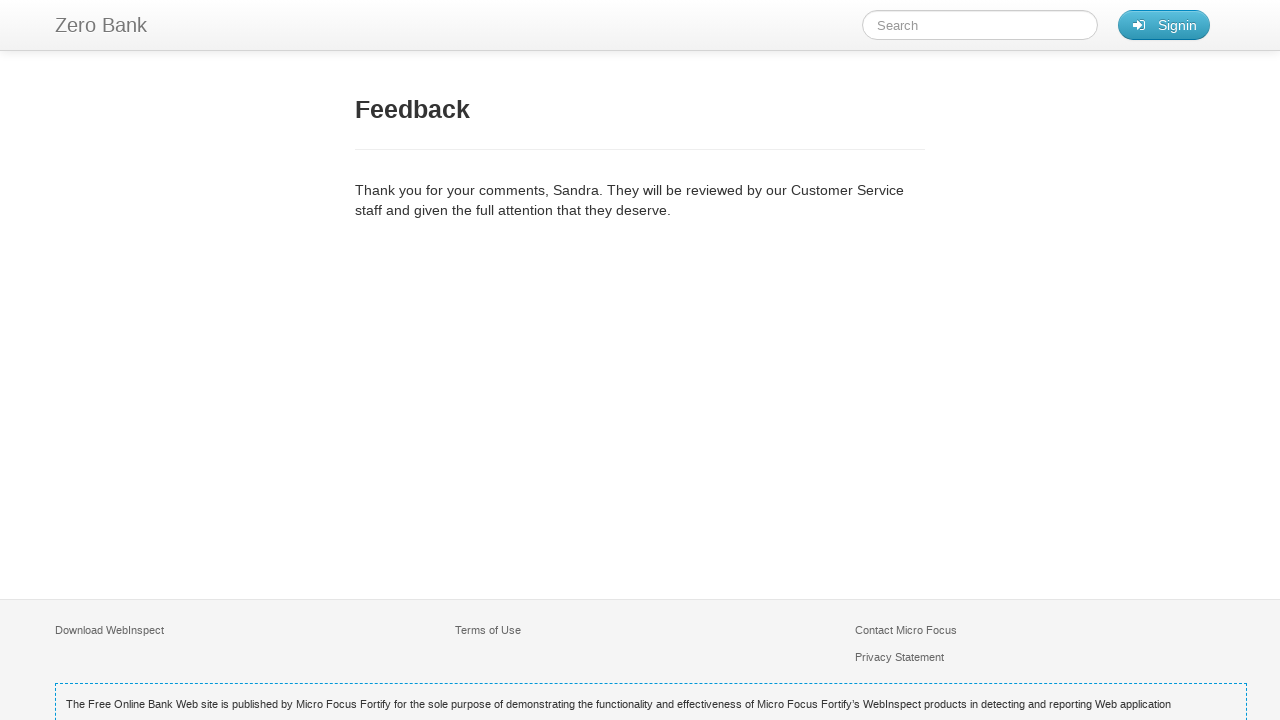

Feedback form confirmation page loaded successfully
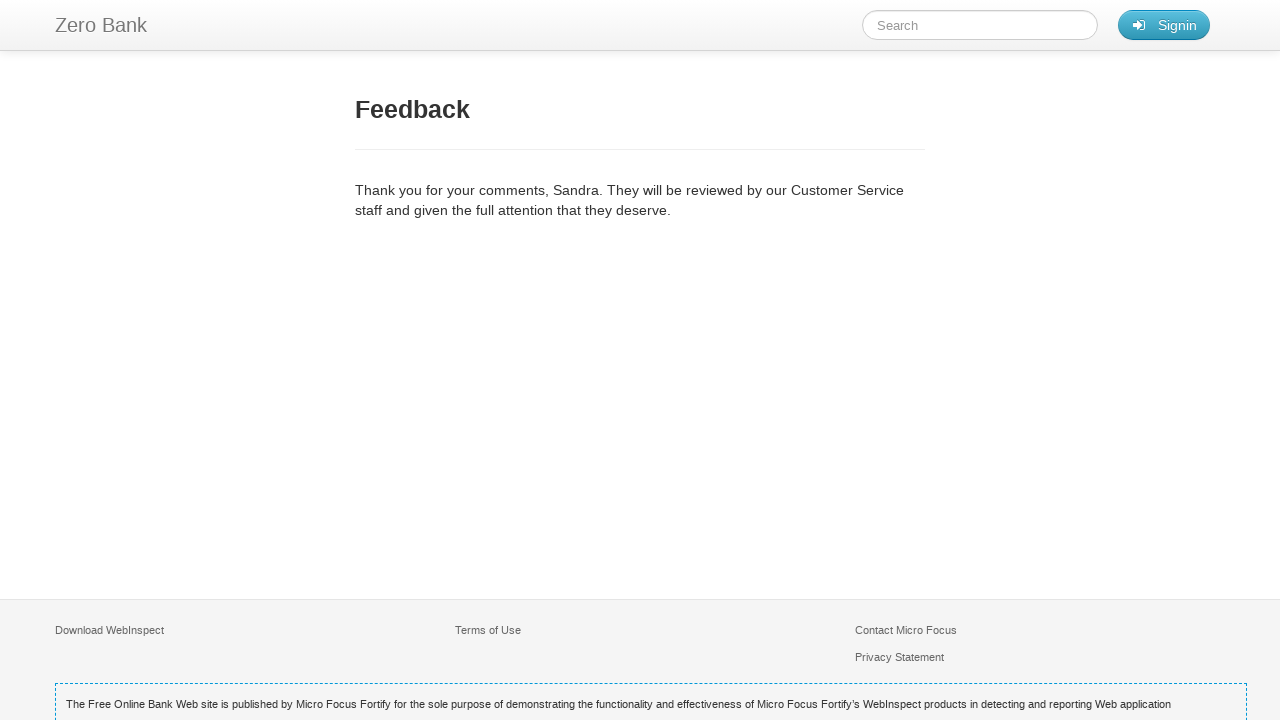

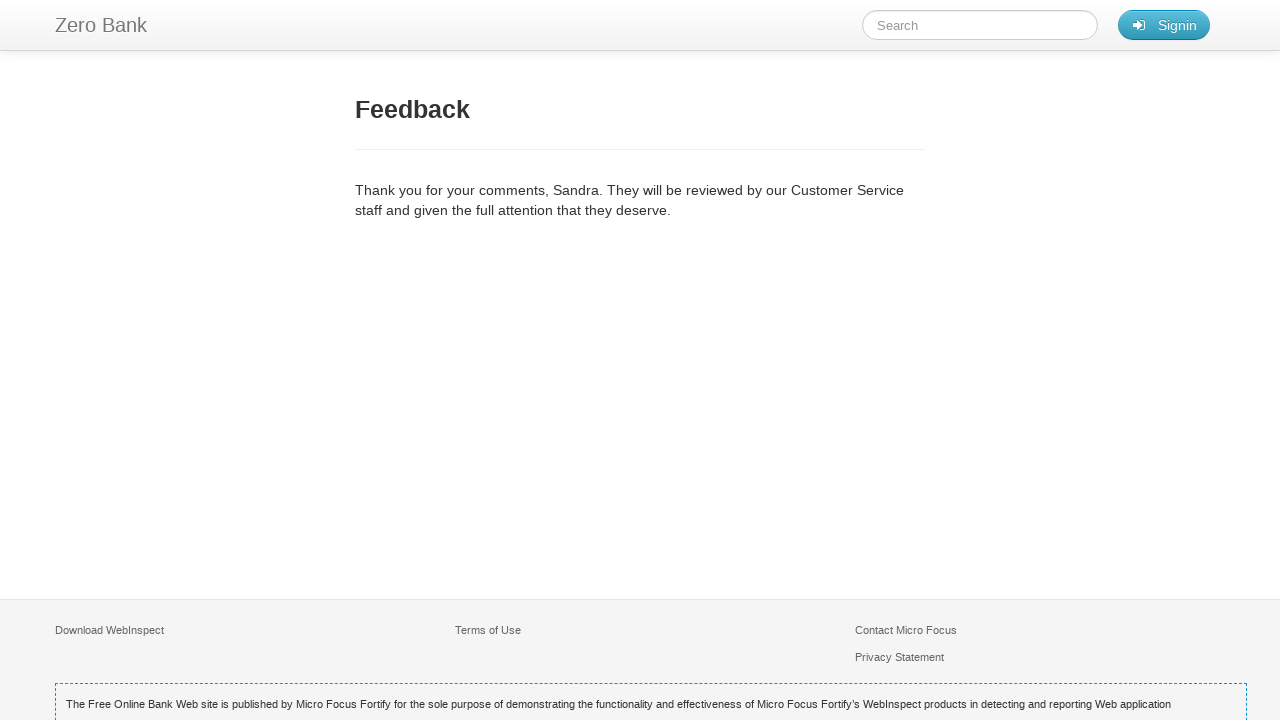